Tests navigation on the-internet.herokuapp.com by clicking on the first link in the content list, verifying the result page loads with the expected heading element, and then navigating back to the main page.

Starting URL: https://the-internet.herokuapp.com/

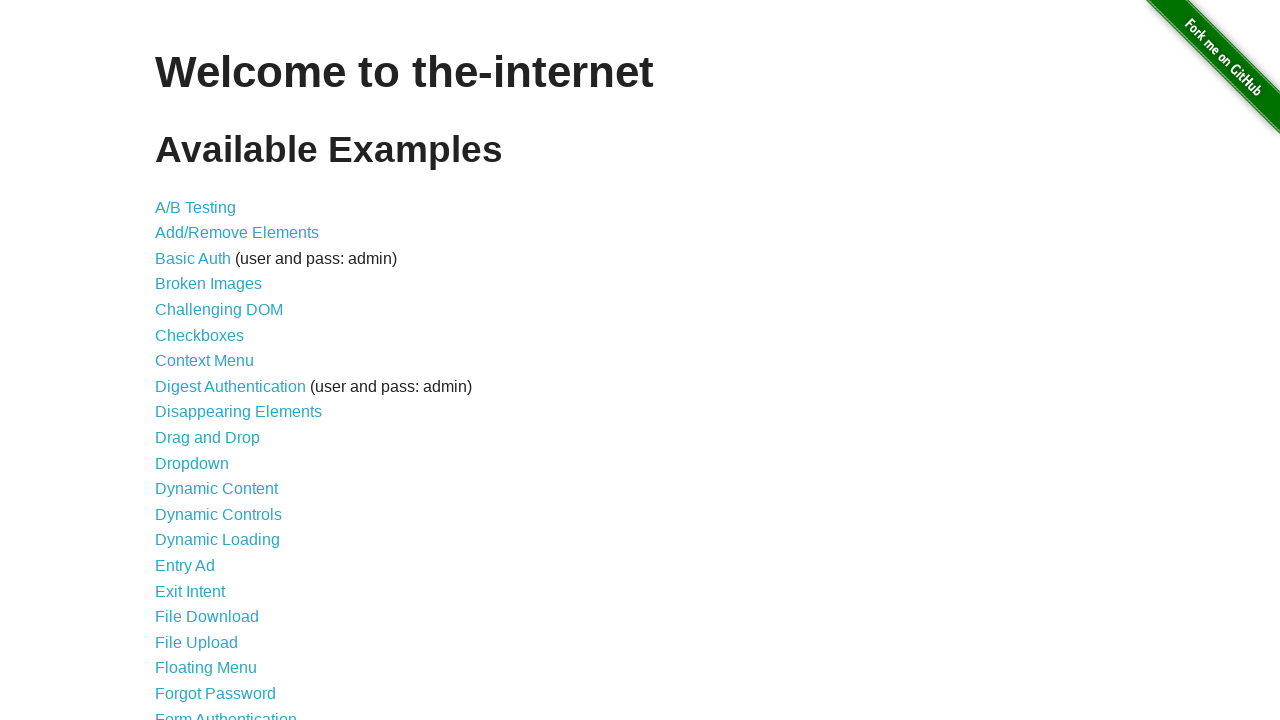

Clicked on the first link in the content list at (196, 207) on #content > ul:nth-child(4) > li:nth-child(1) > a:nth-child(1)
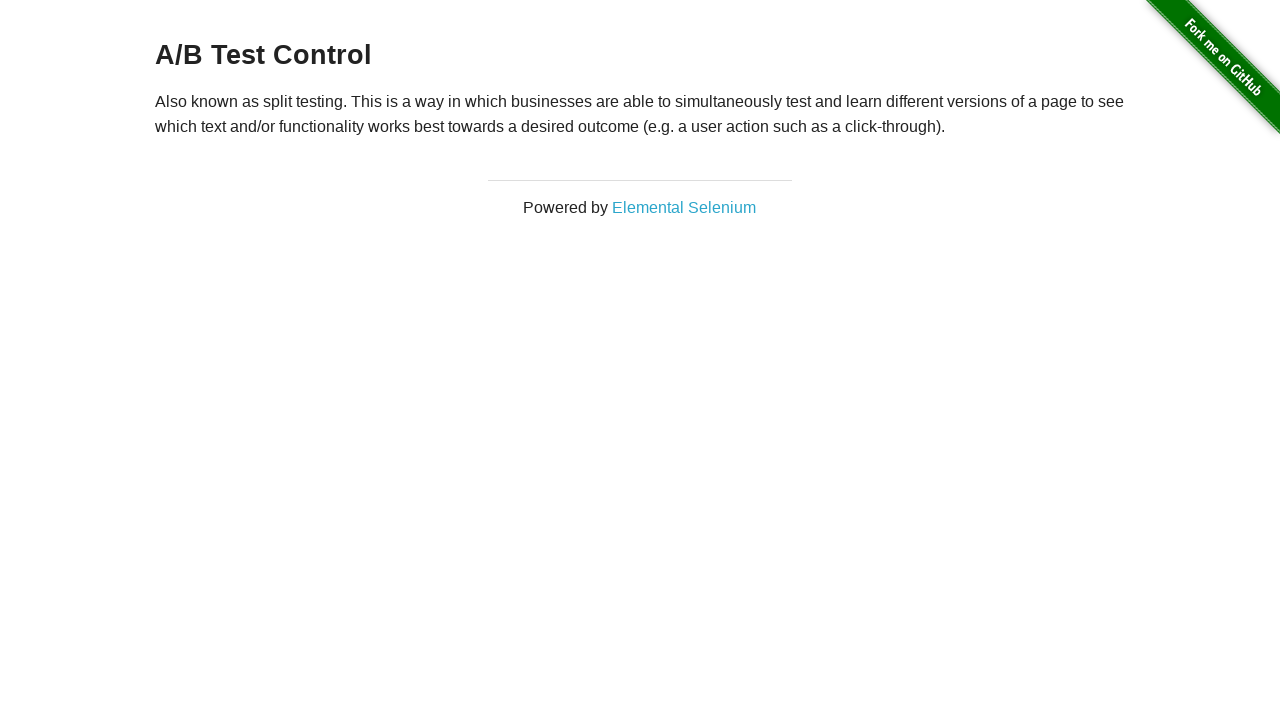

Verified result page heading element is displayed
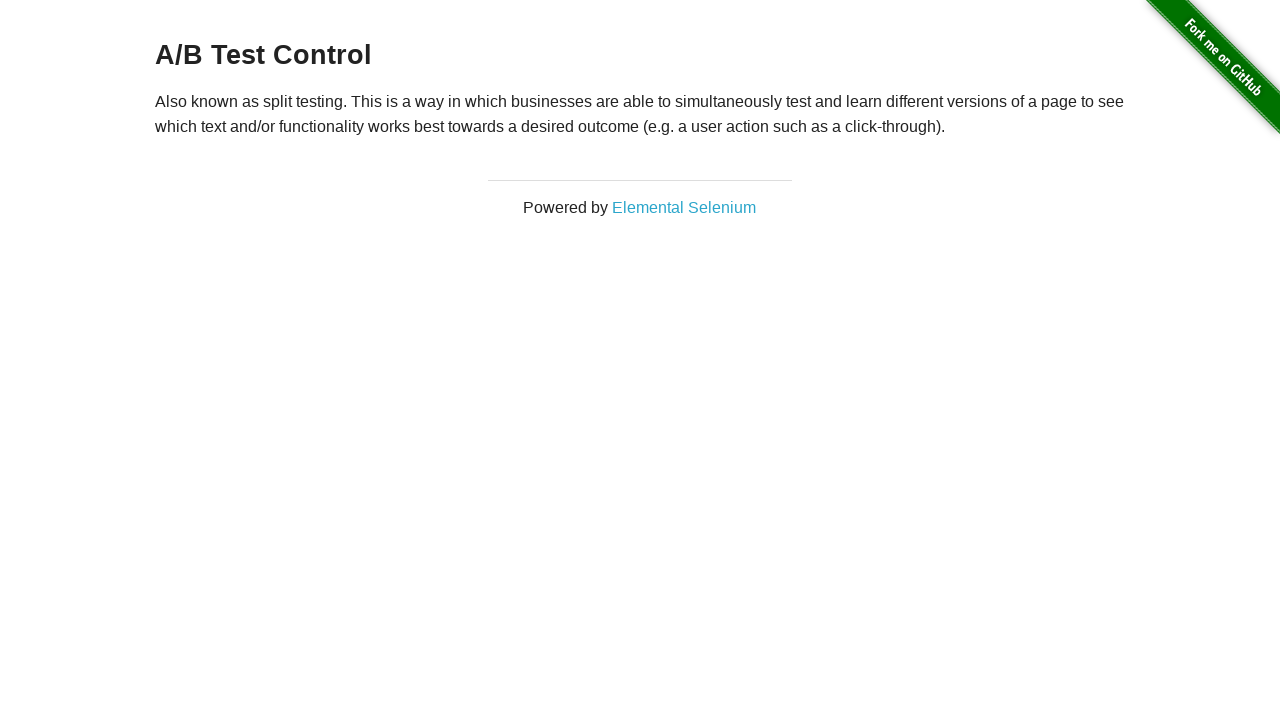

Navigated back to the main page
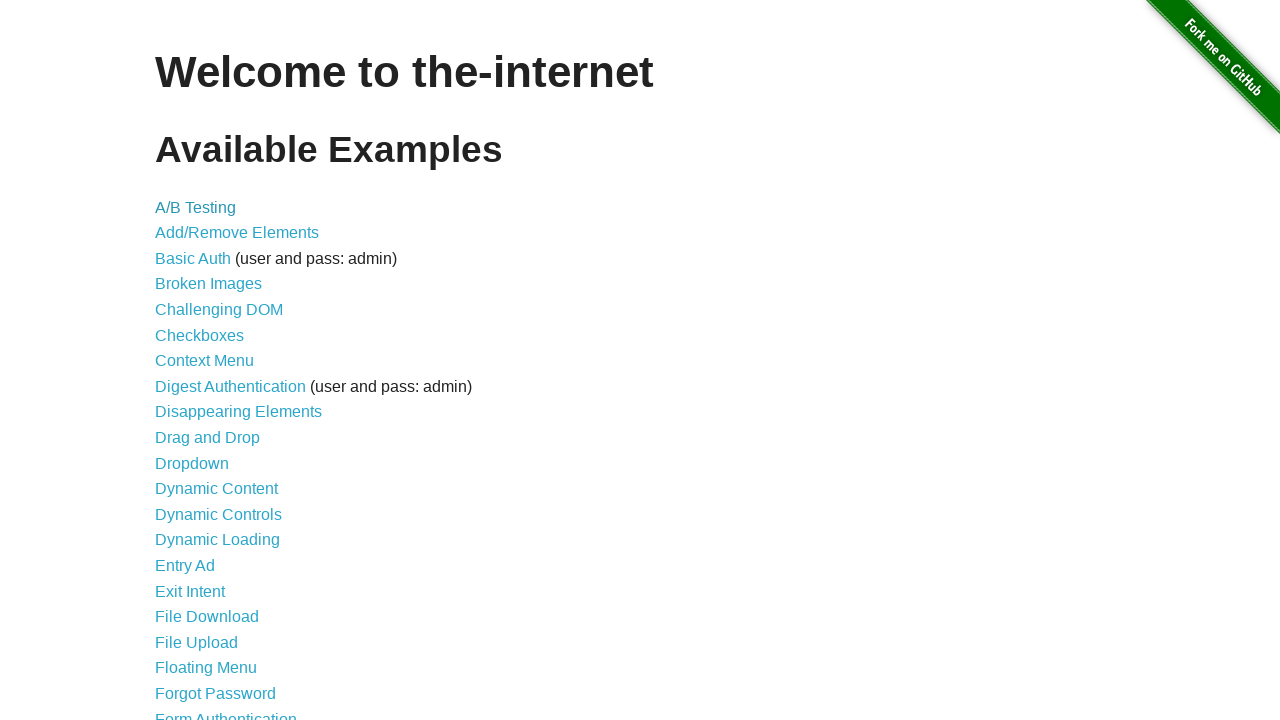

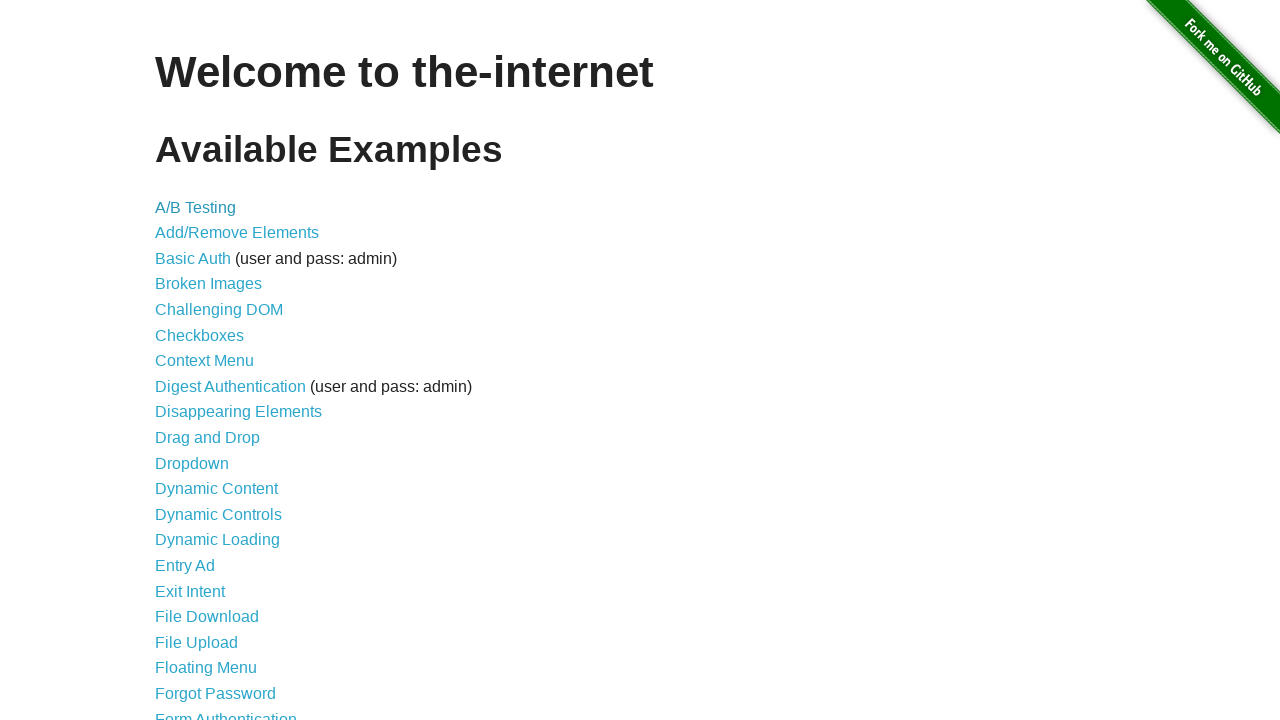